Tests JavaScript confirm dialog by accepting it once and dismissing it once

Starting URL: https://the-internet.herokuapp.com/javascript_alerts

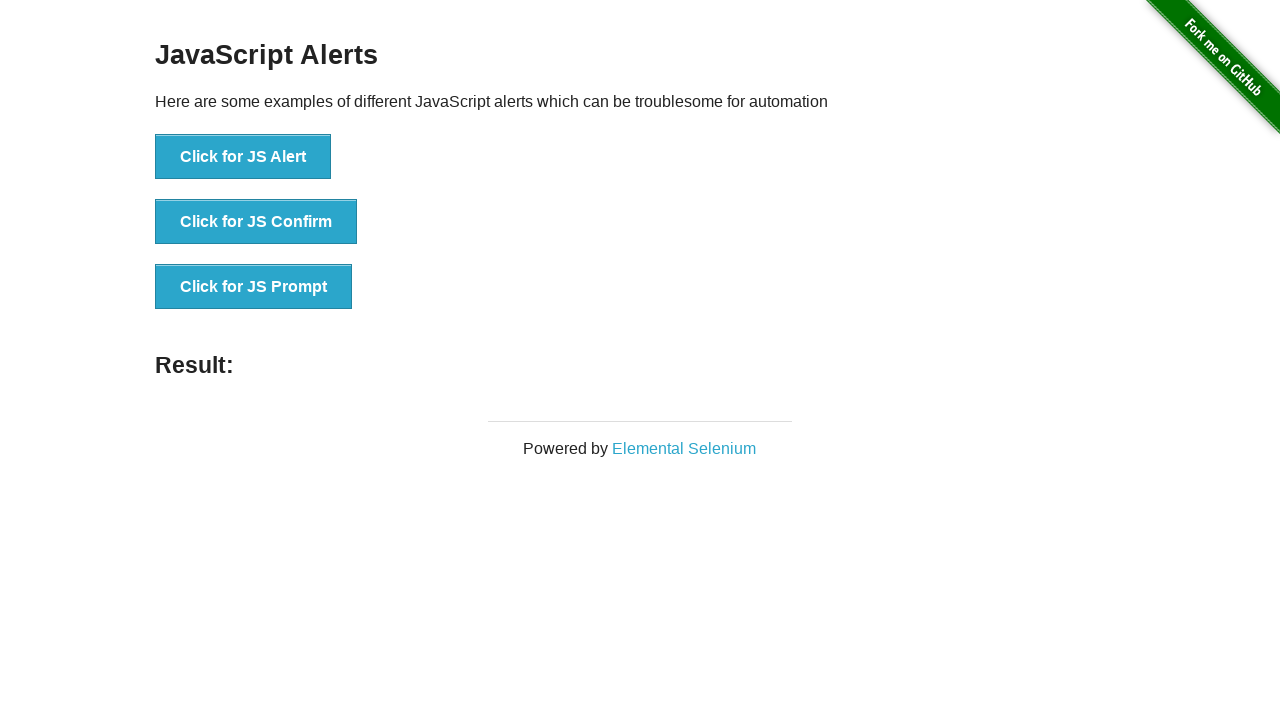

Navigated to JavaScript alerts page
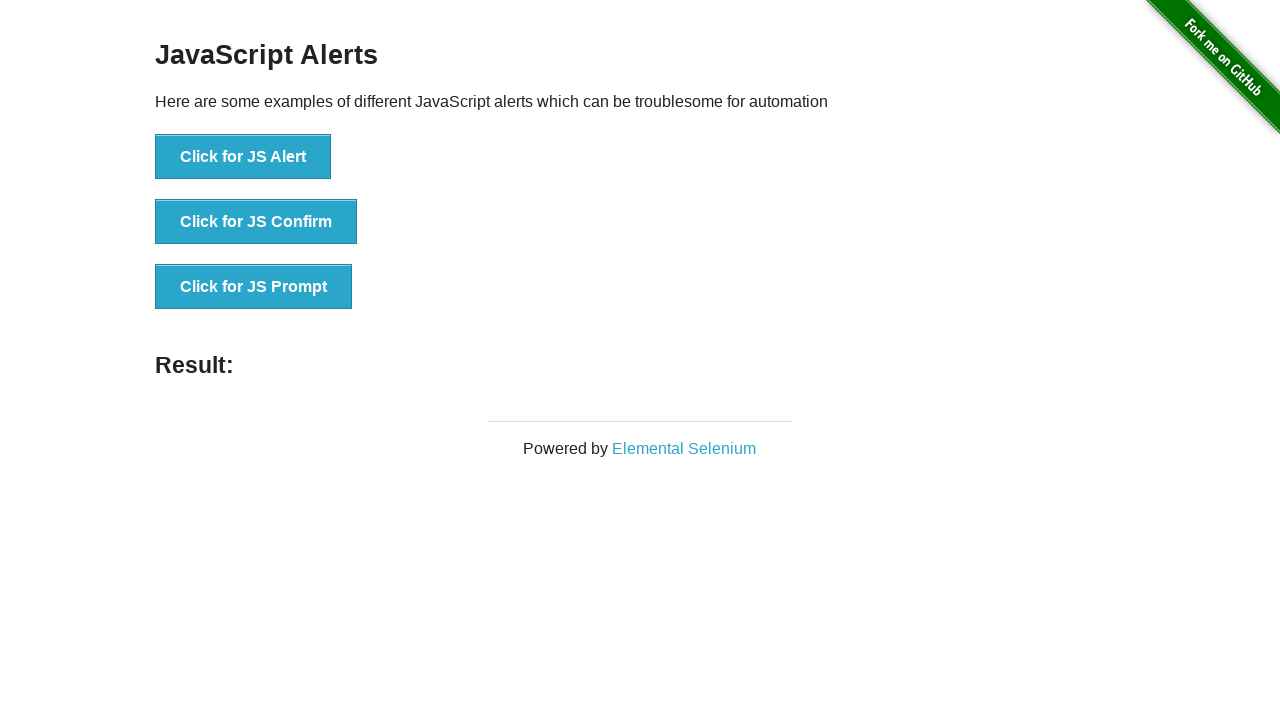

Set up listener to accept the first confirm dialog
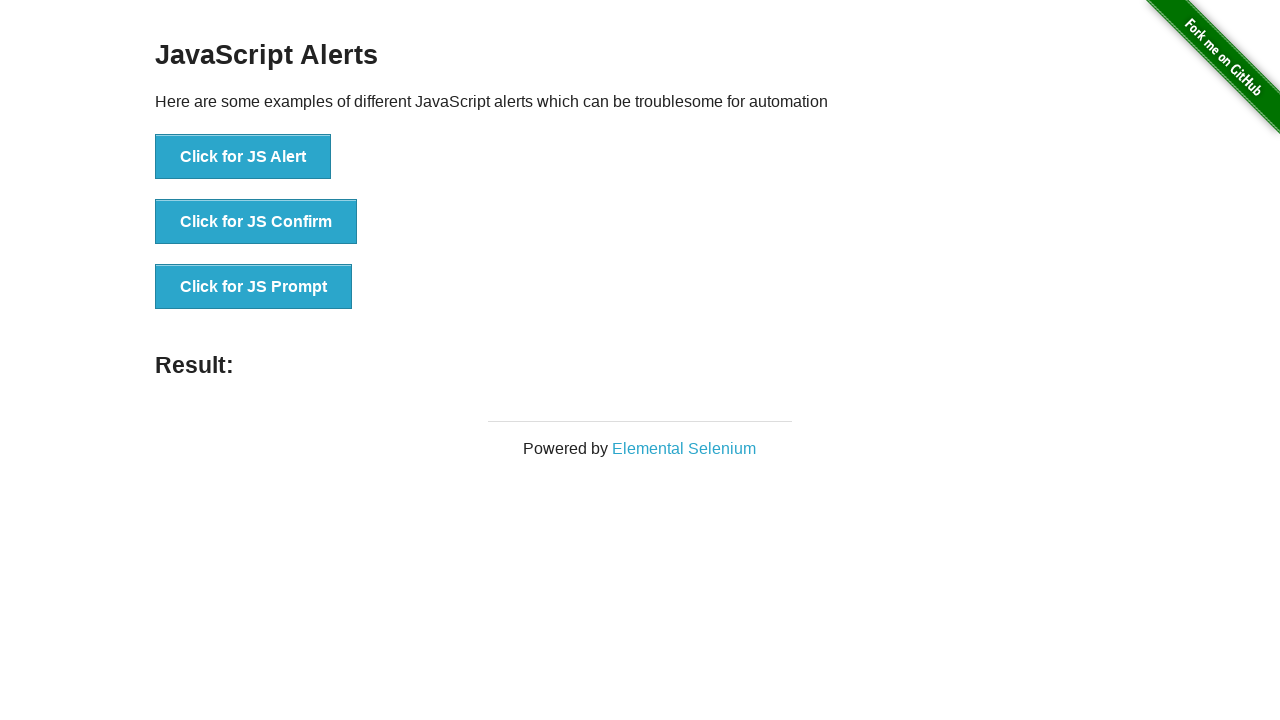

Clicked button to trigger first confirm dialog and accepted it at (256, 222) on button[onclick='jsConfirm()']
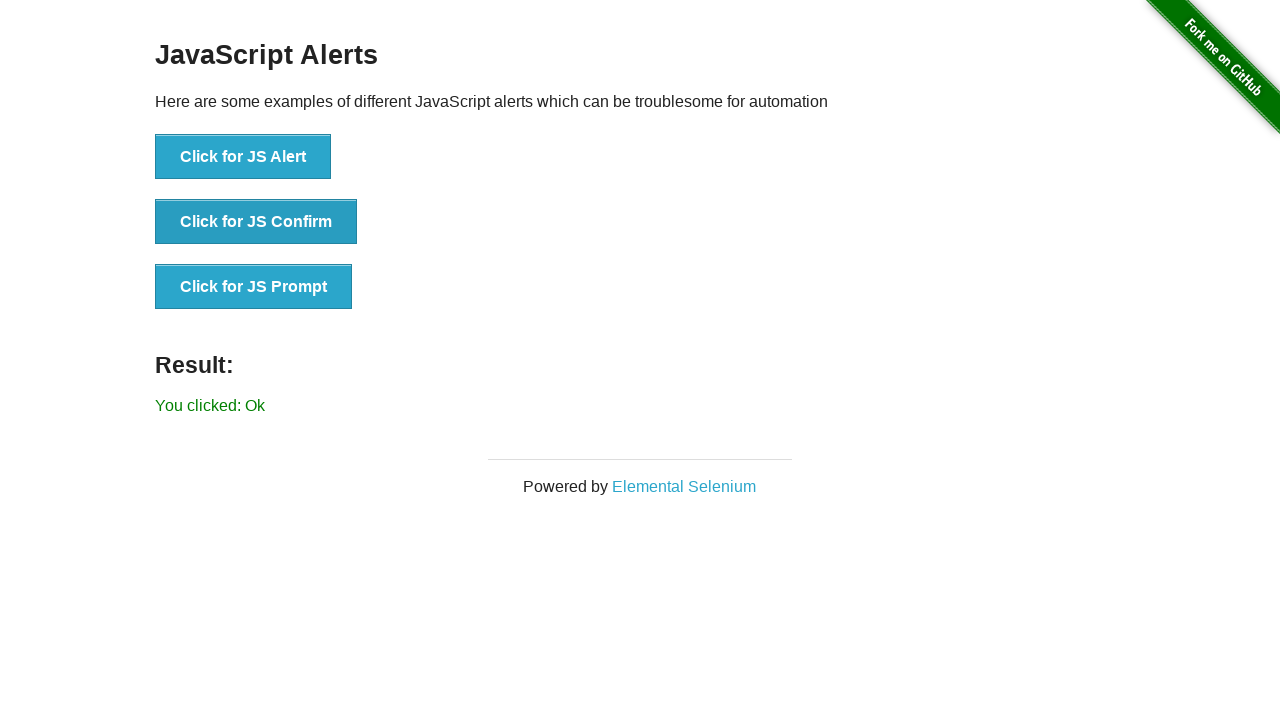

Set up listener to dismiss the second confirm dialog
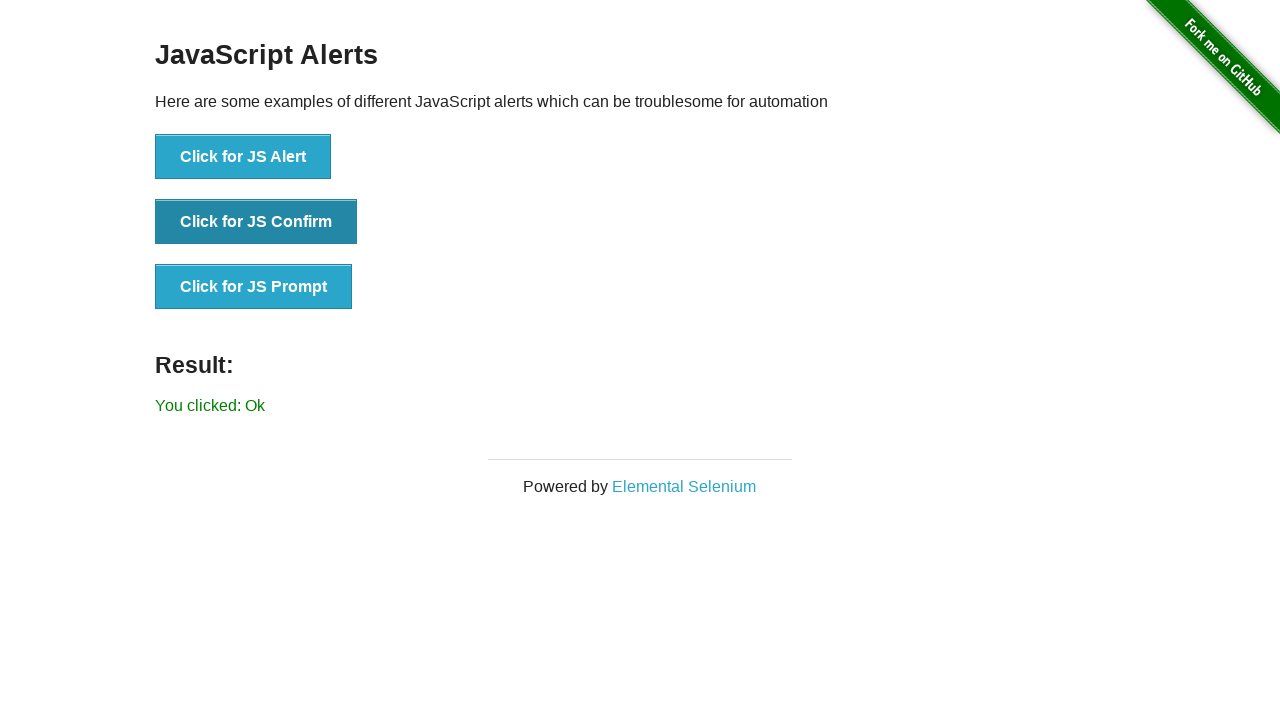

Clicked button to trigger second confirm dialog and dismissed it at (256, 222) on button[onclick='jsConfirm()']
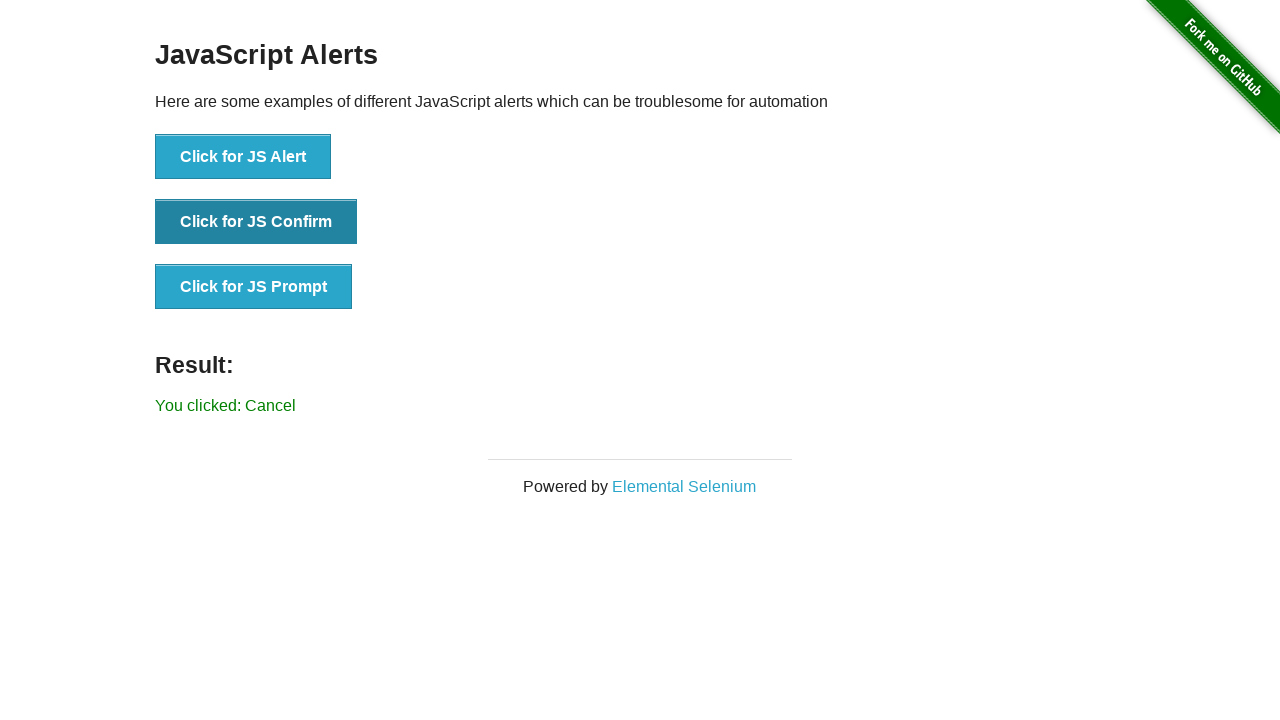

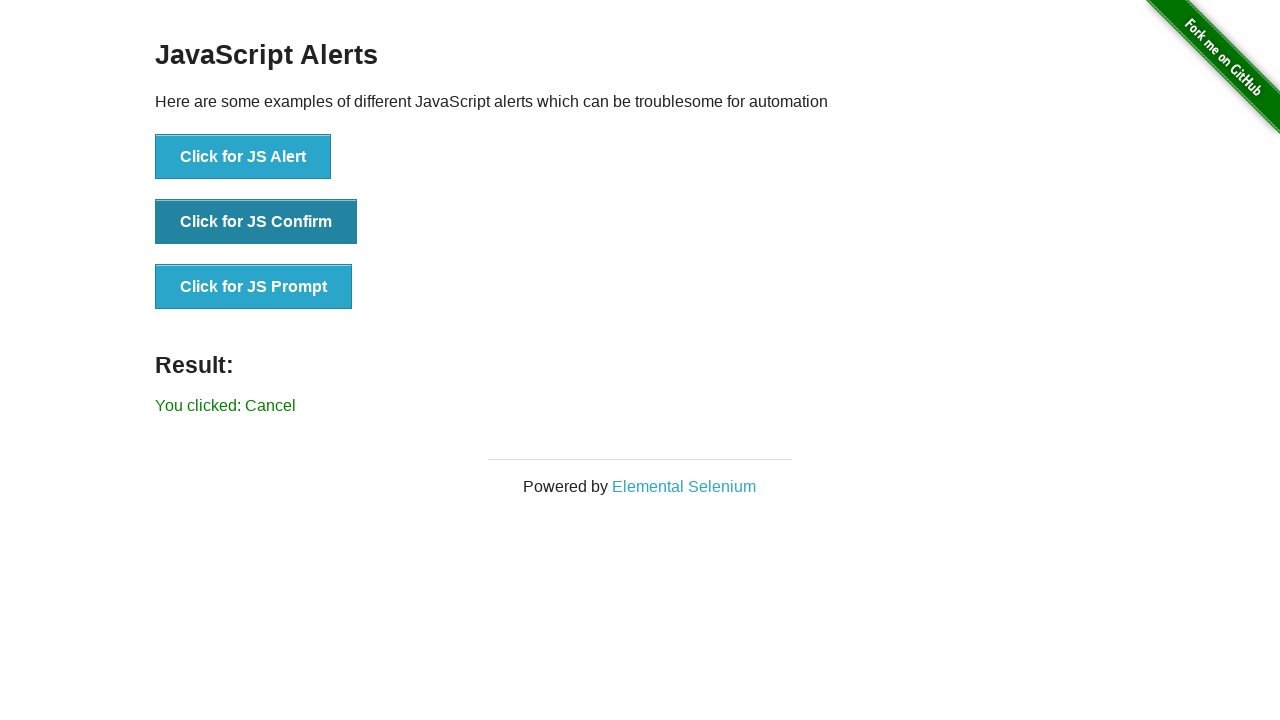